Tests the Panama government payroll search interface by selecting different government entities from a dropdown, clicking the search button, and verifying that results with download options appear.

Starting URL: https://www.contraloria.gob.pa/CGR.PLANILLAGOB.UI/Formas/Index

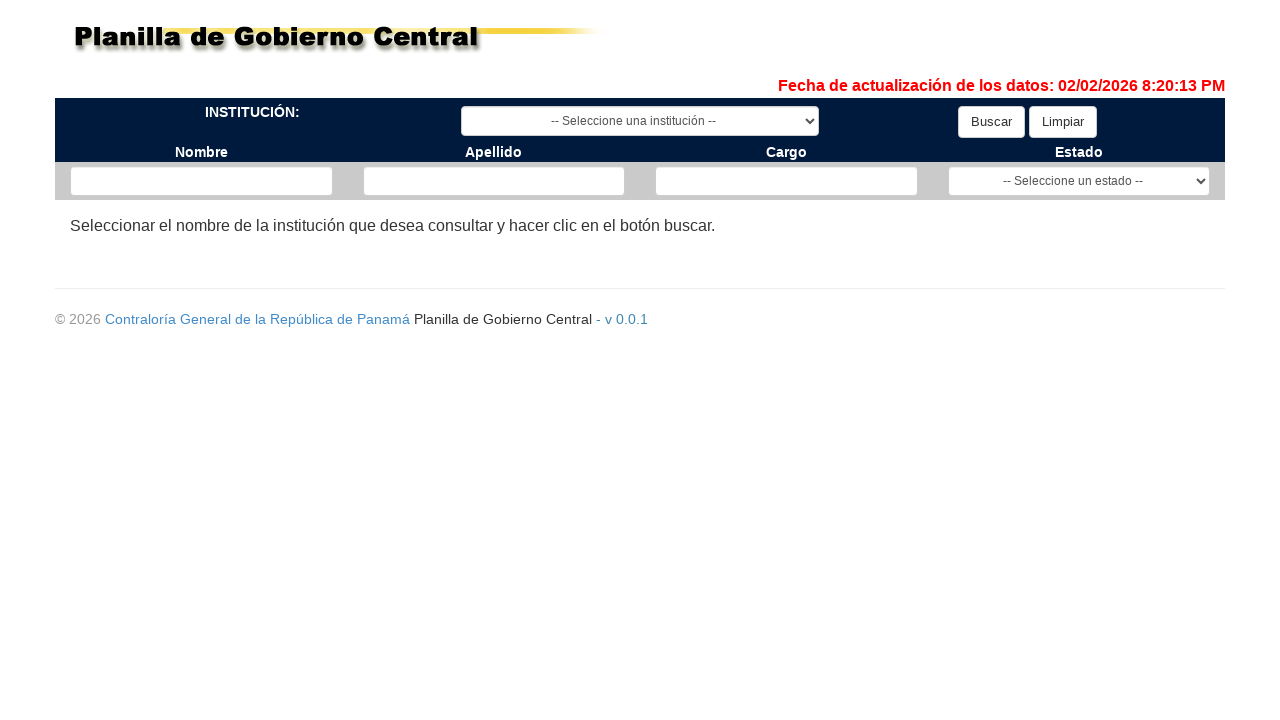

Page loaded - date label verified
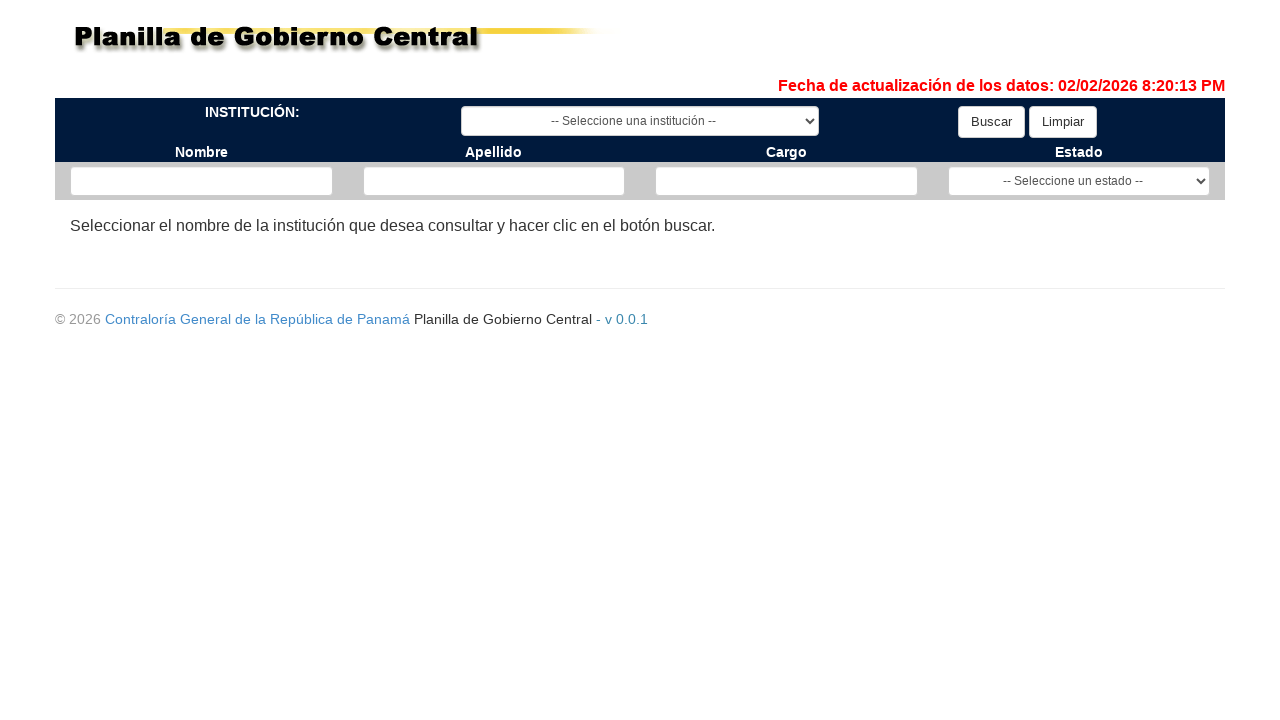

Selected 'TRIBUNAL DE CUENTAS' from government entities dropdown on #MainContent_ddlInstituciones
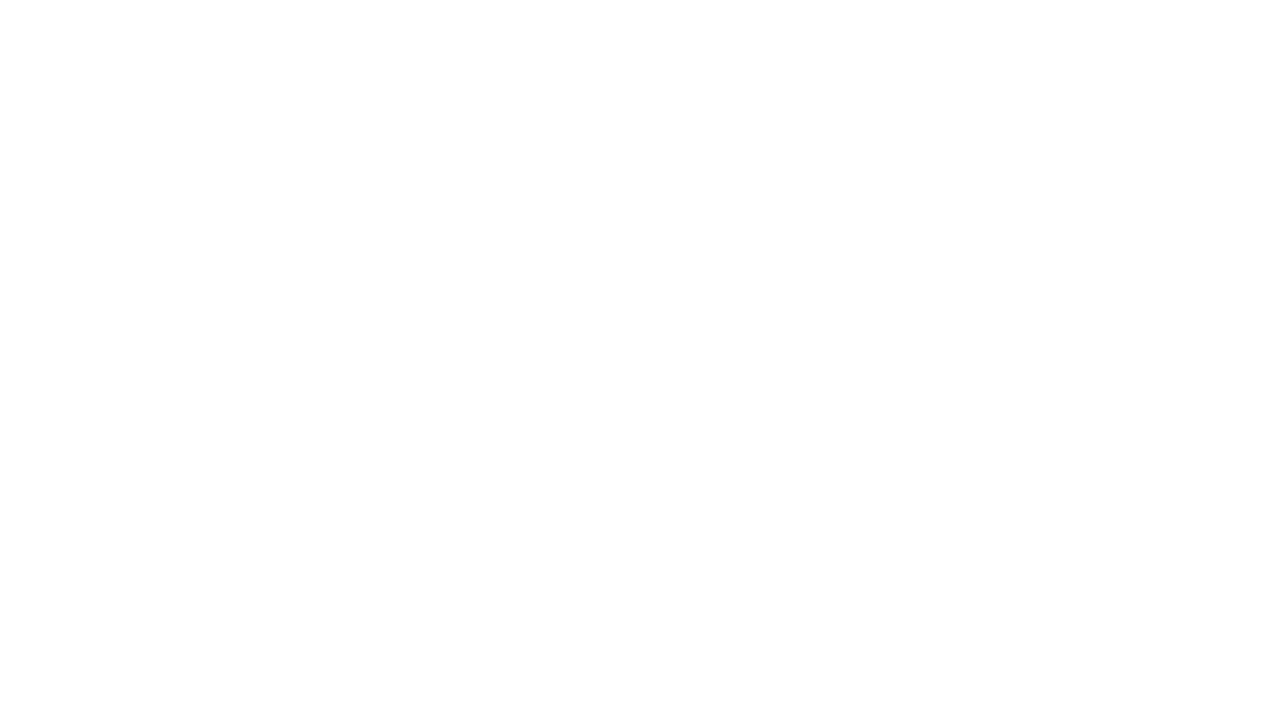

Clicked search button for TRIBUNAL DE CUENTAS at (991, 122) on #MainContent_btnBuscar
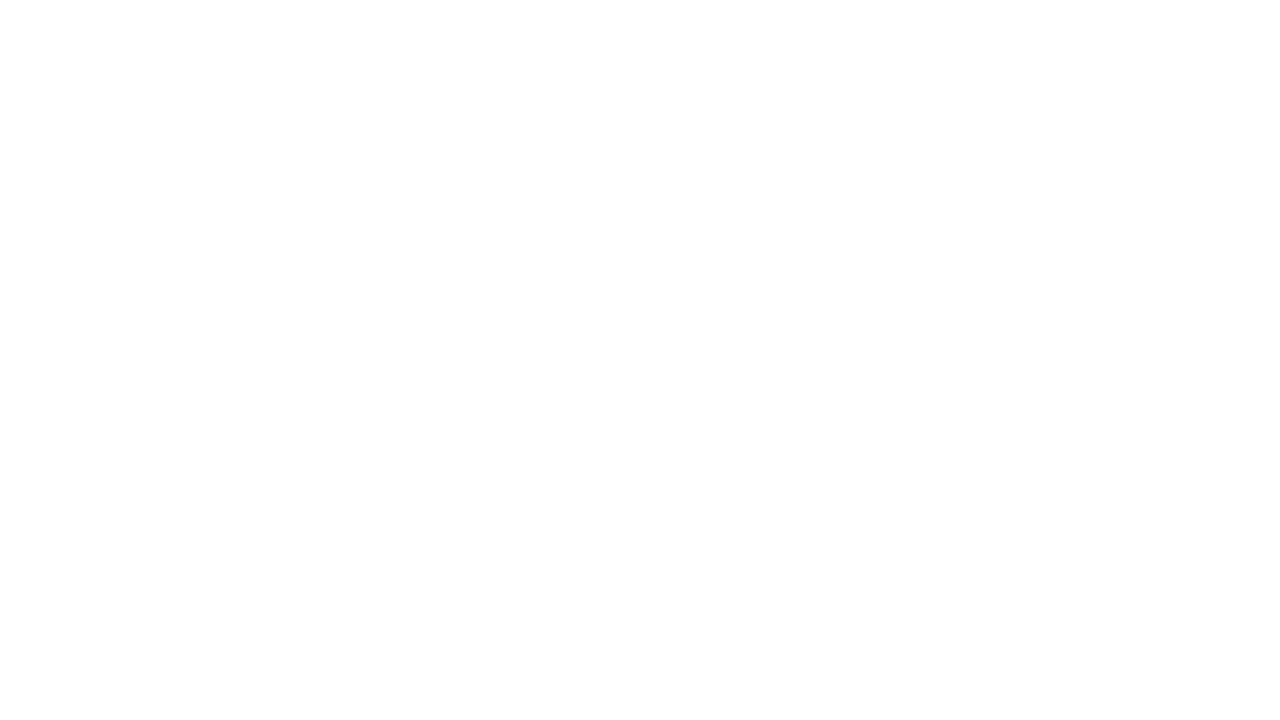

Search results loaded with download options for TRIBUNAL DE CUENTAS
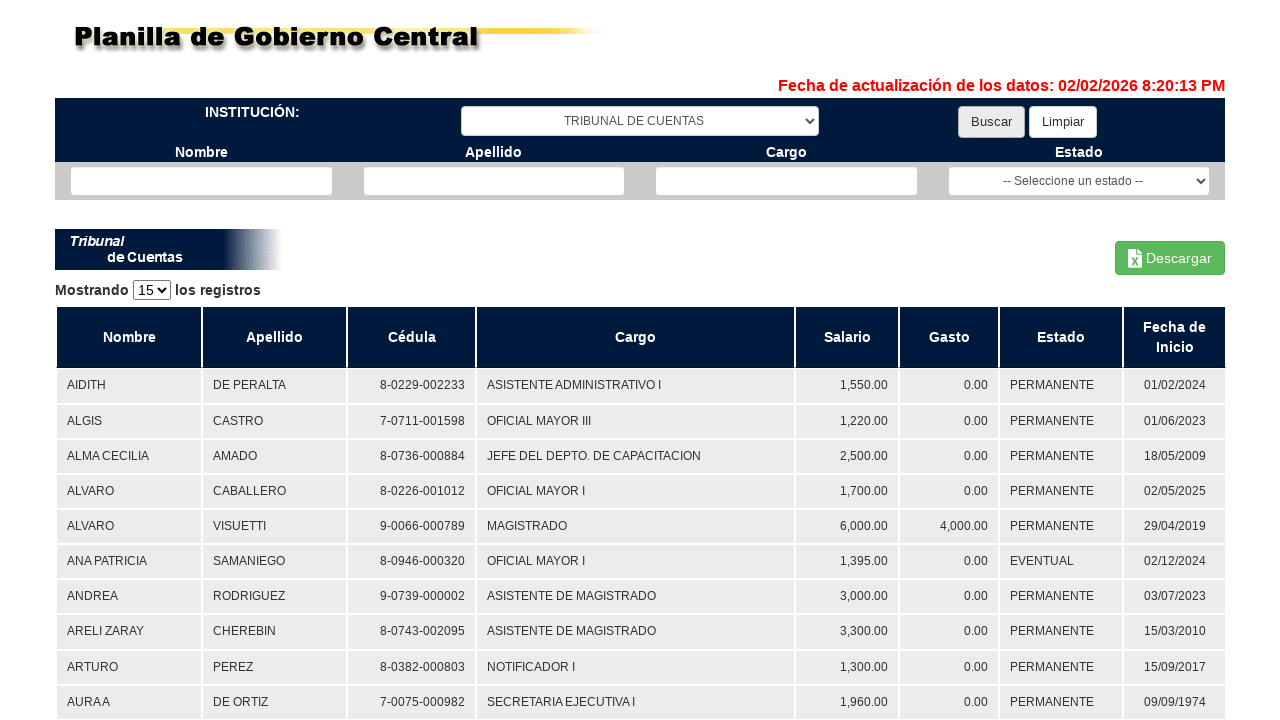

Selected 'MINISTERIO DE AMBIENTE' from government entities dropdown on #MainContent_ddlInstituciones
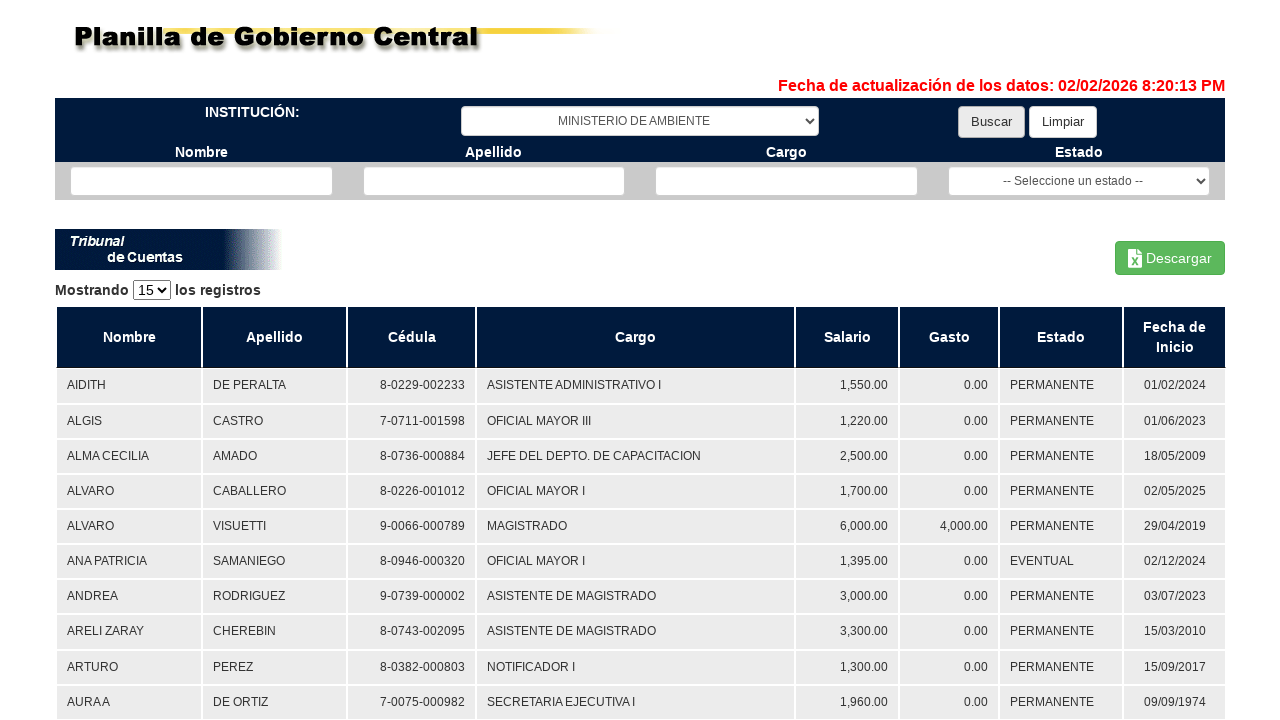

Clicked search button for MINISTERIO DE AMBIENTE at (991, 122) on #MainContent_btnBuscar
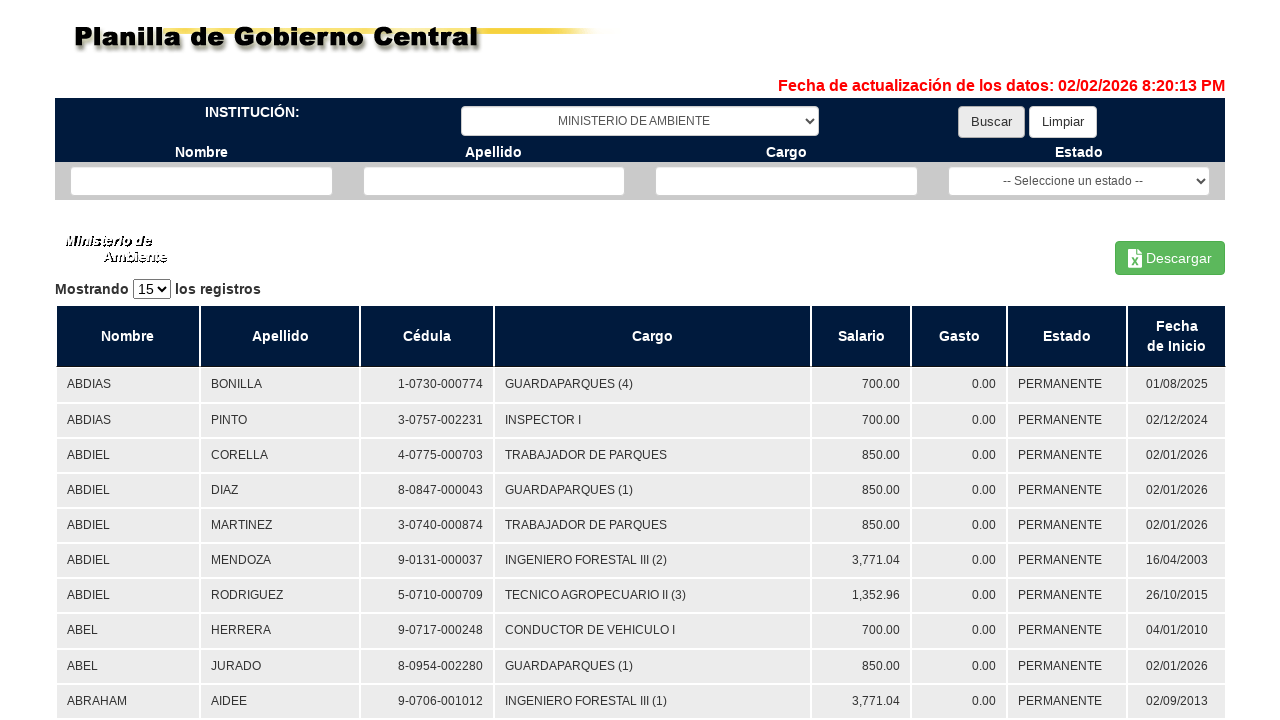

Search results loaded with download options for MINISTERIO DE AMBIENTE
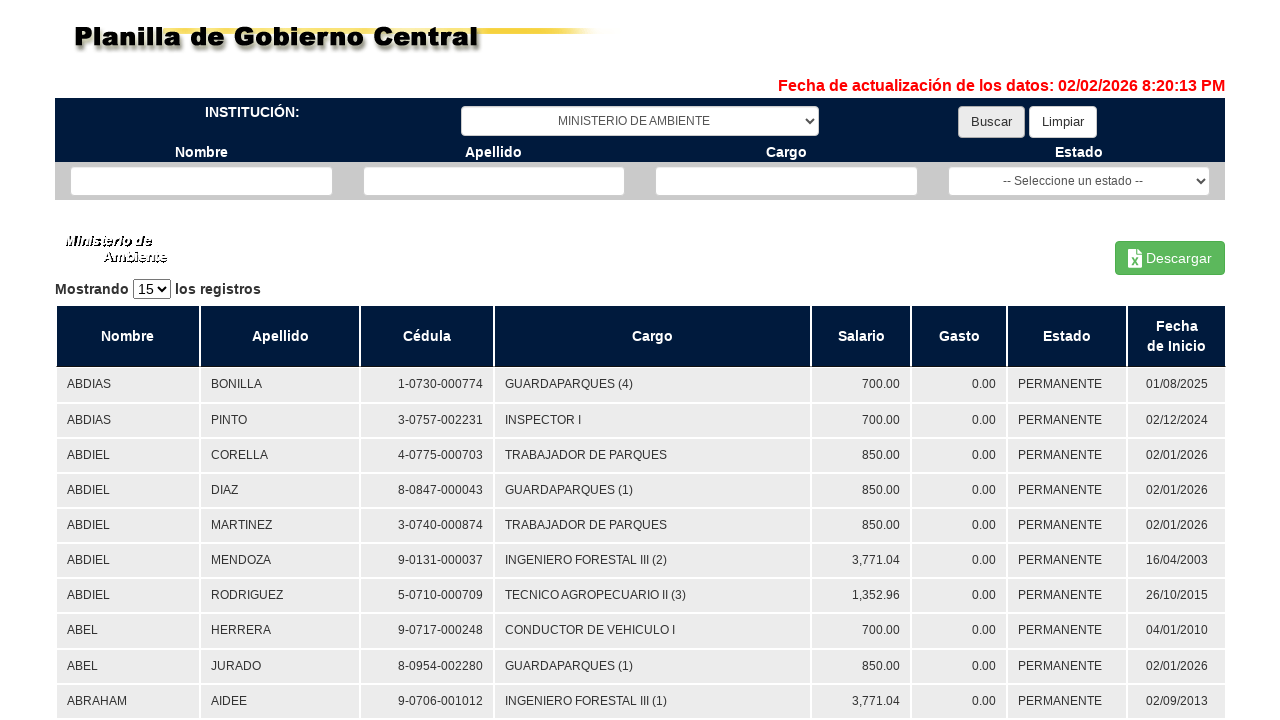

Selected 'MINISTERIO DE CULTURA' from government entities dropdown on #MainContent_ddlInstituciones
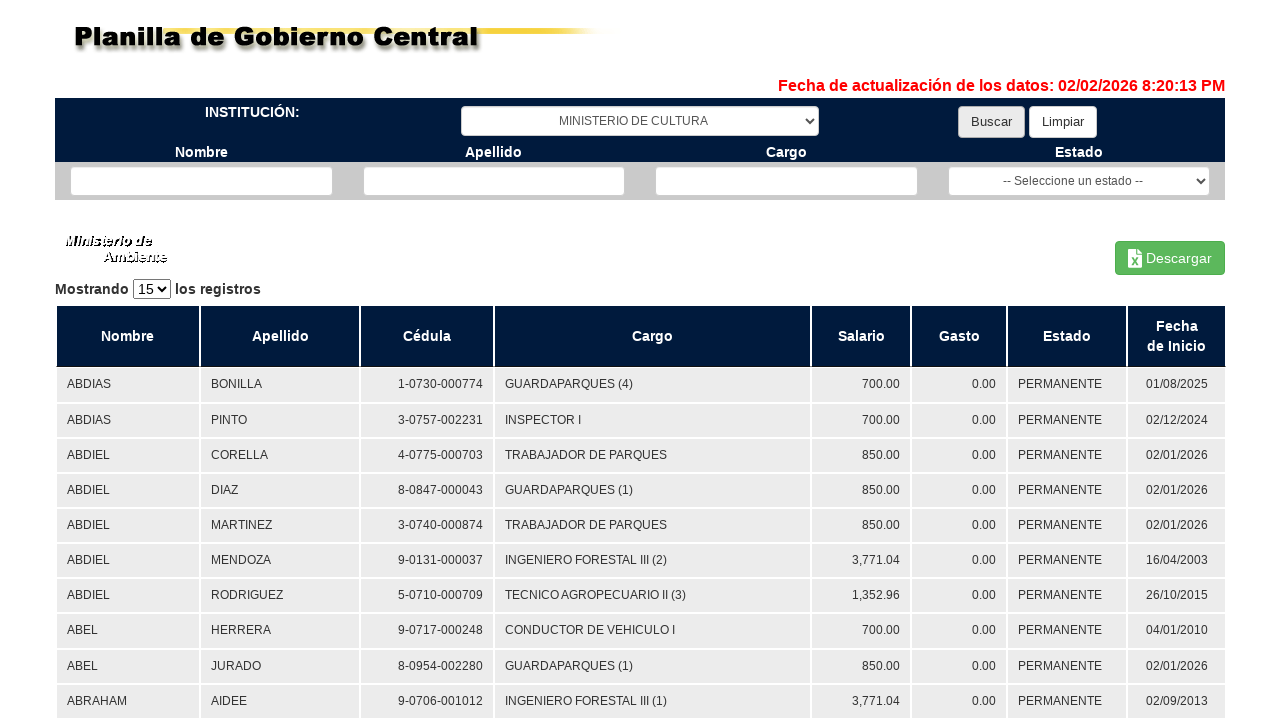

Clicked search button for MINISTERIO DE CULTURA at (991, 122) on #MainContent_btnBuscar
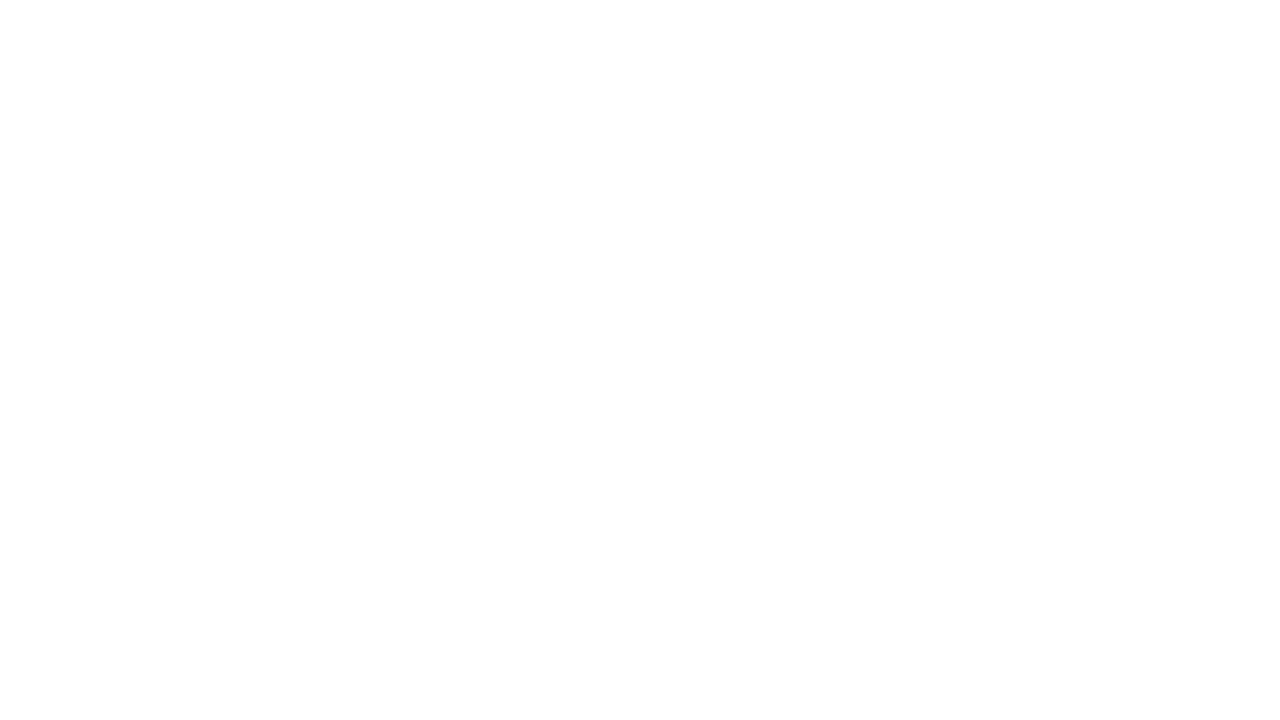

Search results loaded with download options for MINISTERIO DE CULTURA
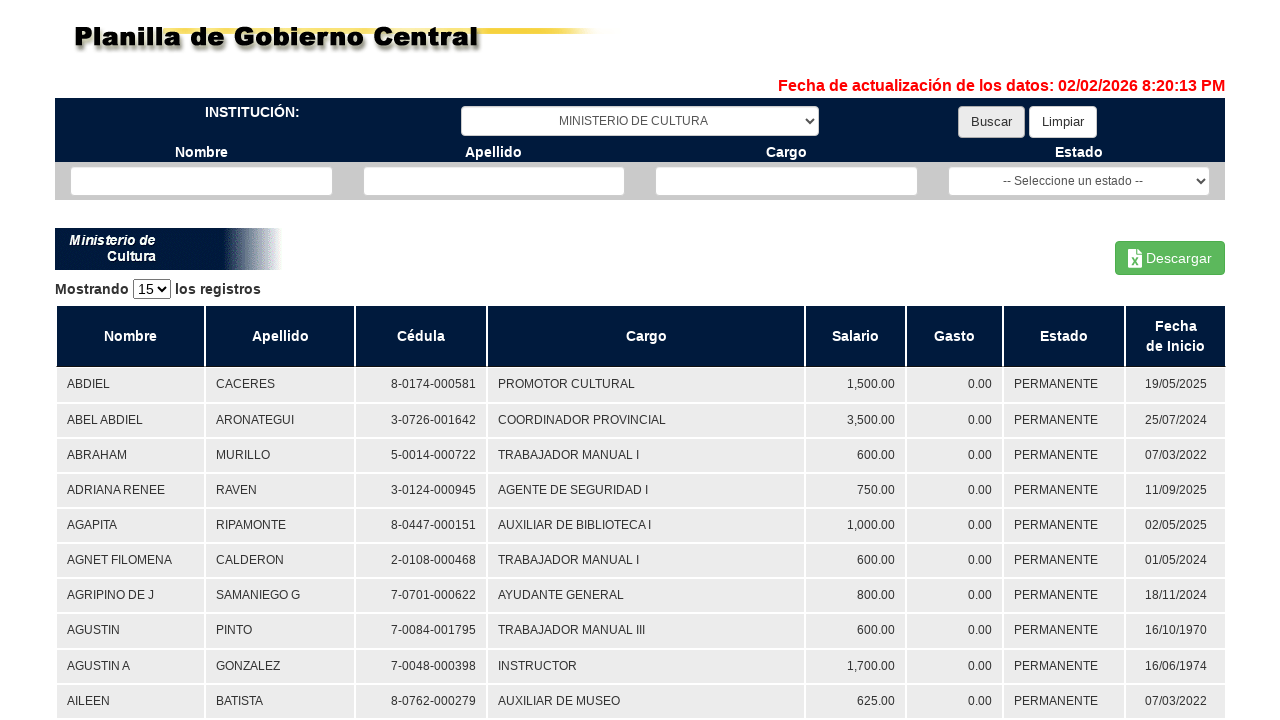

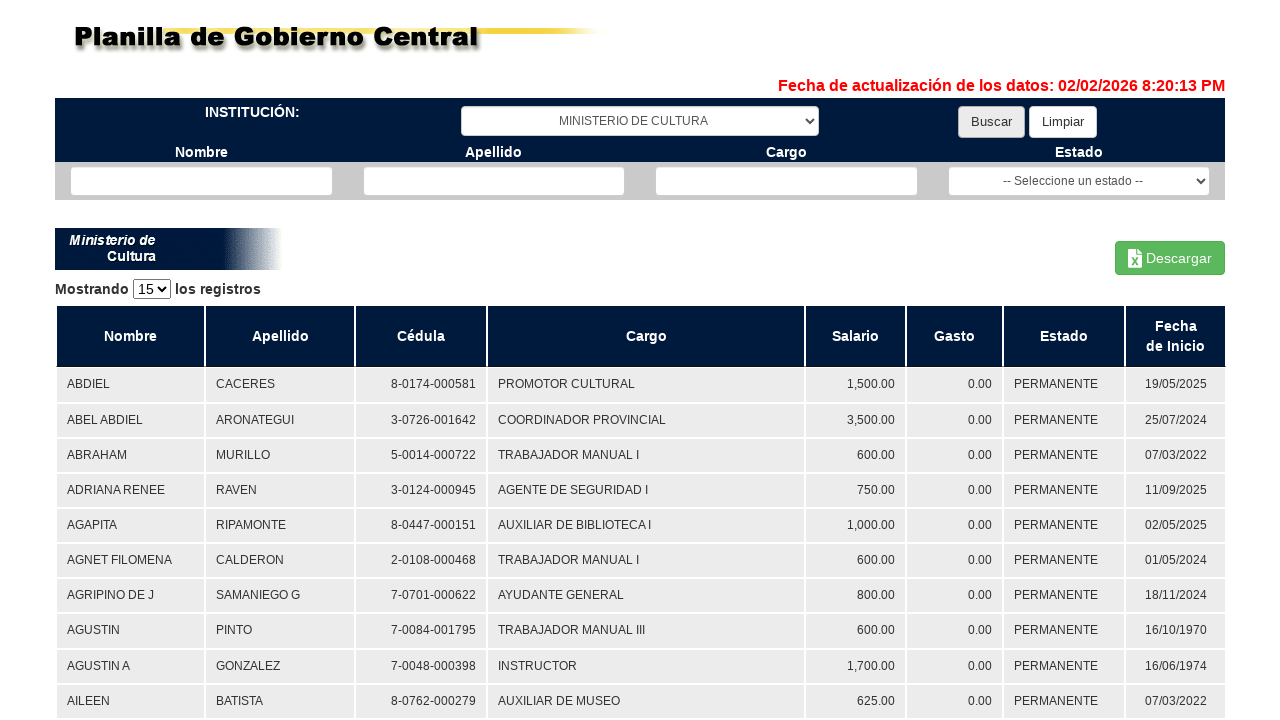